Navigates to Quotes to Scrape website and tests pagination by clicking through multiple pages to verify the Next button functionality works correctly.

Starting URL: http://quotes.toscrape.com/

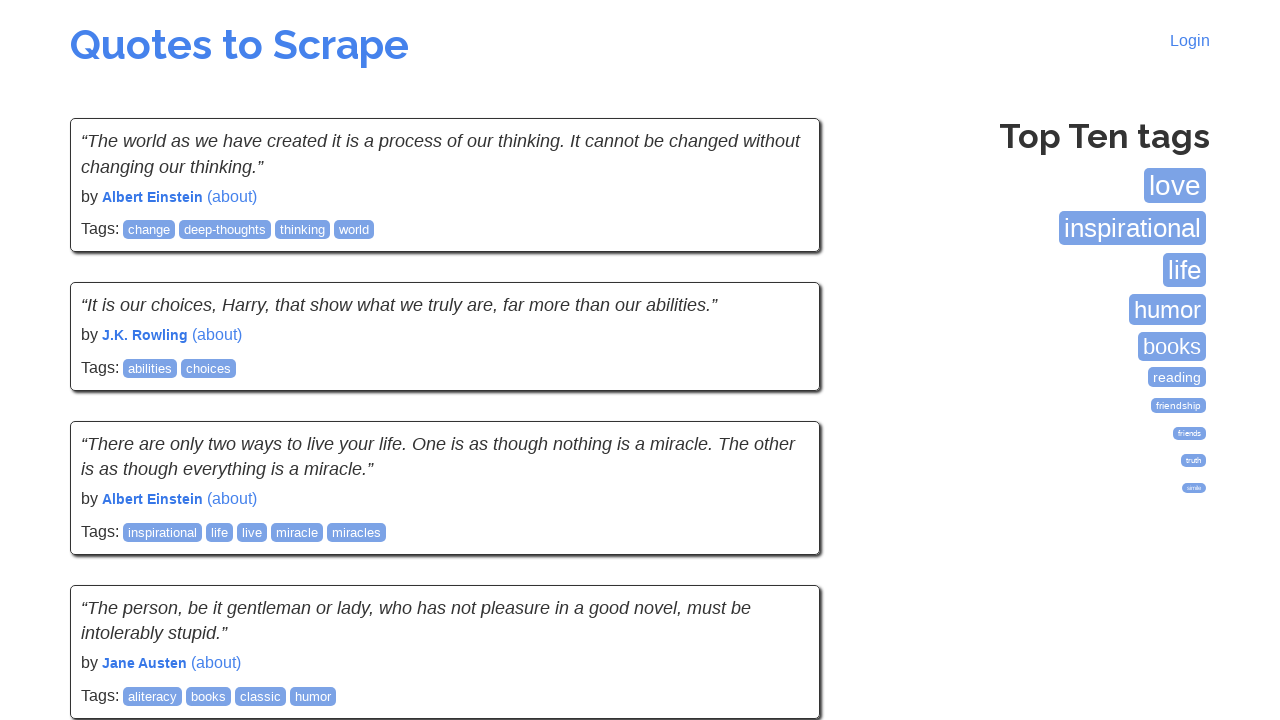

Navigated to Quotes to Scrape website
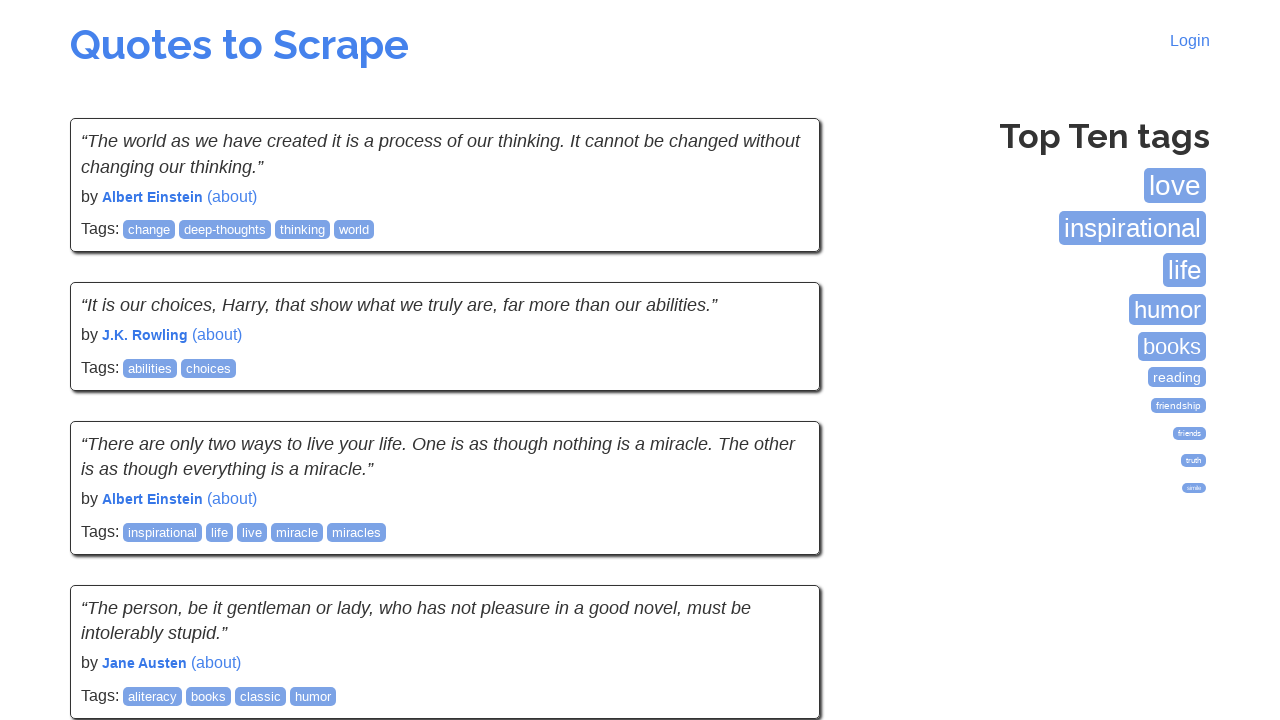

Quotes loaded on the page
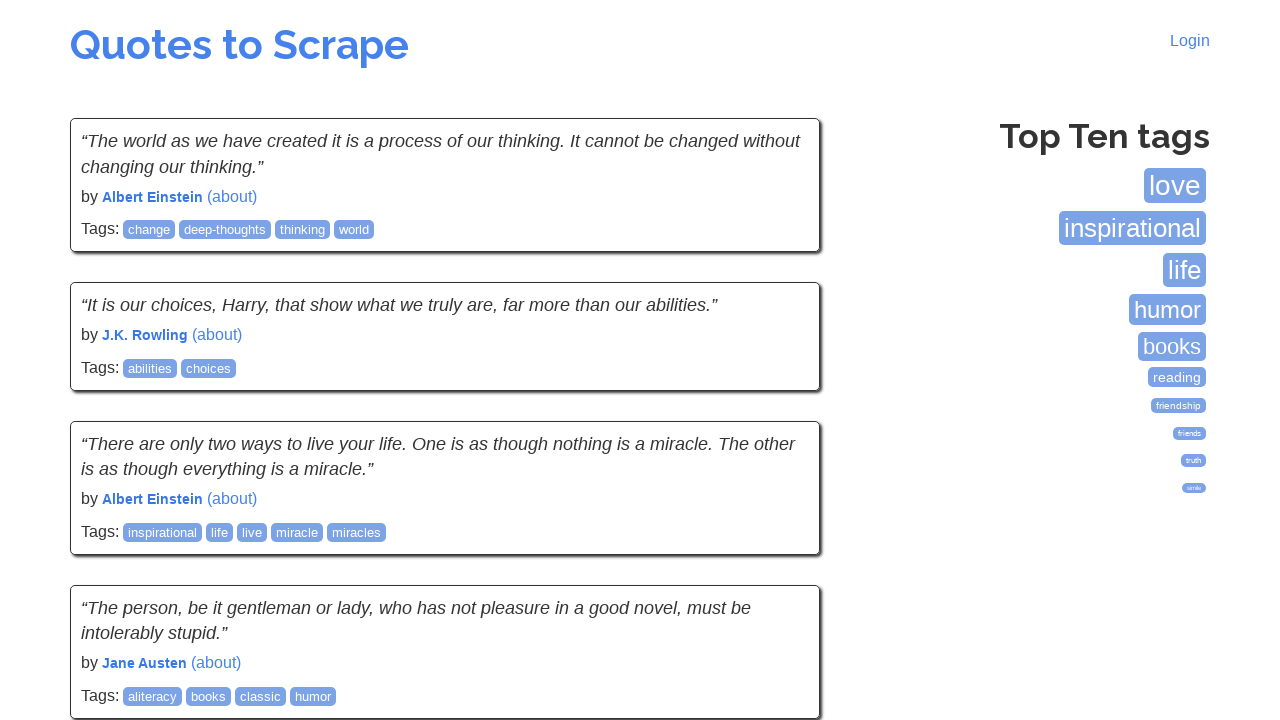

Tags box is present on the page
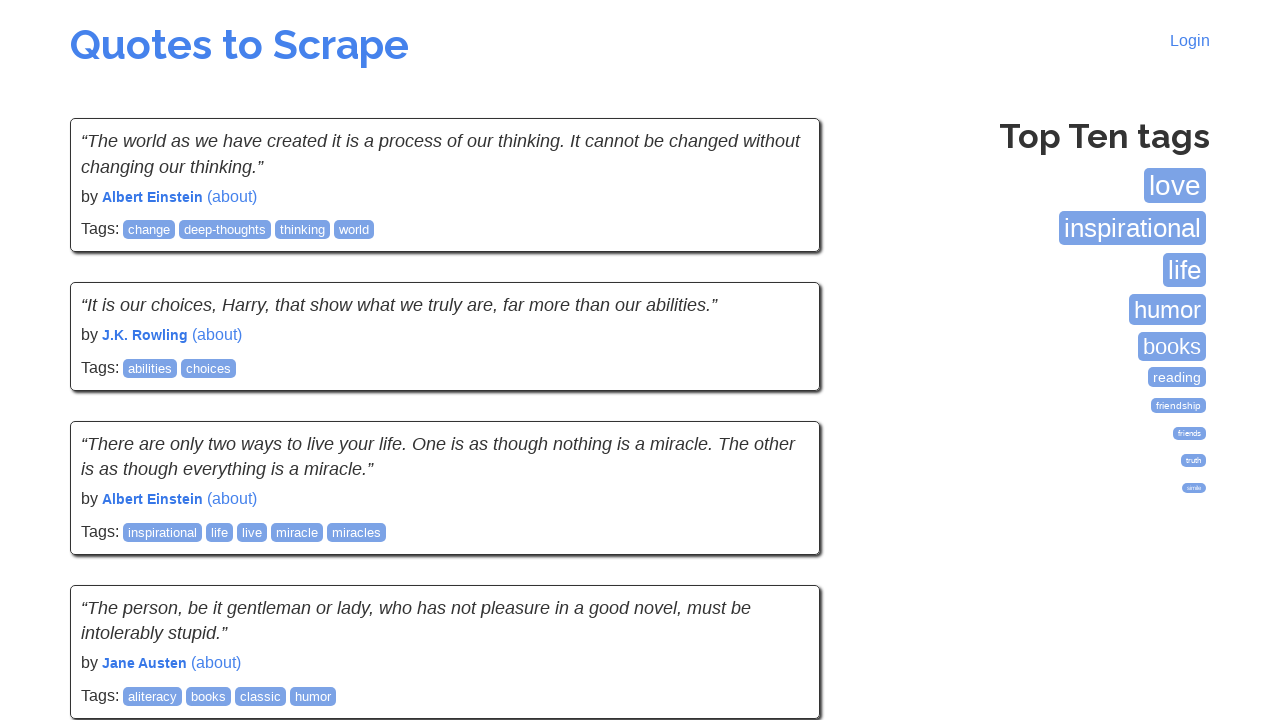

Clicked Next button to navigate to page 2 at (778, 542) on a:has-text('Next')
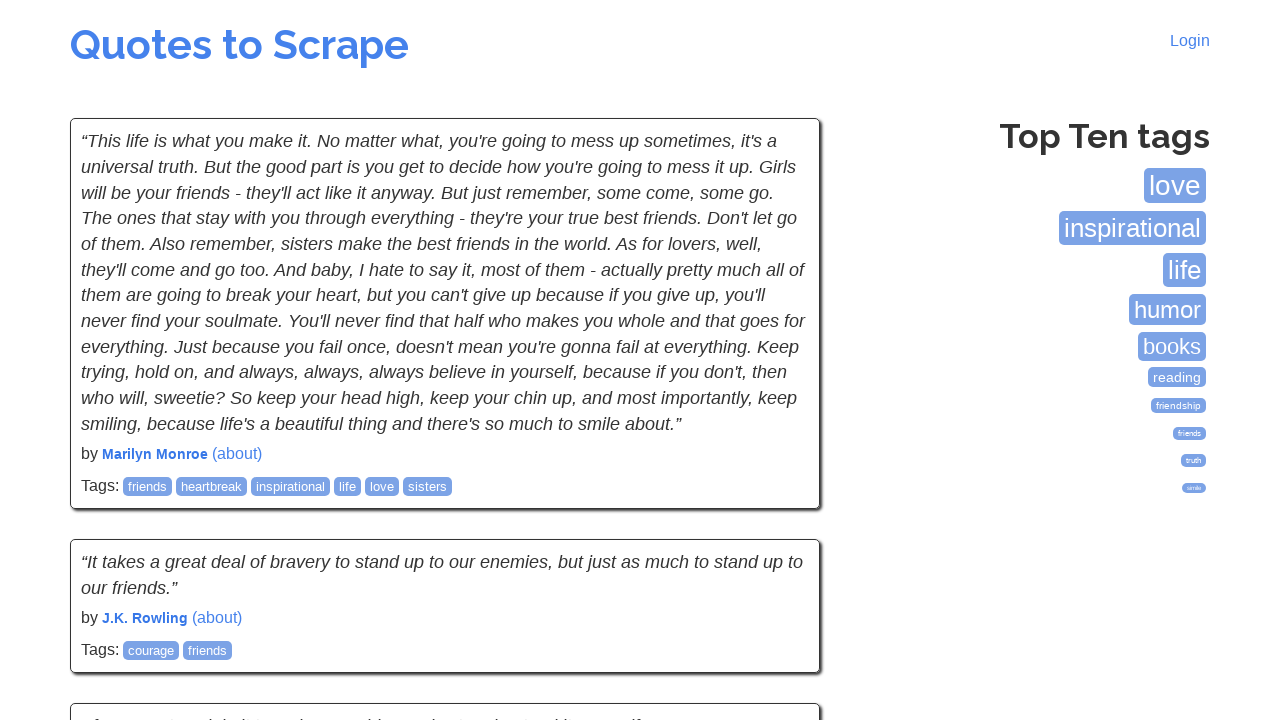

Quotes loaded on page 2
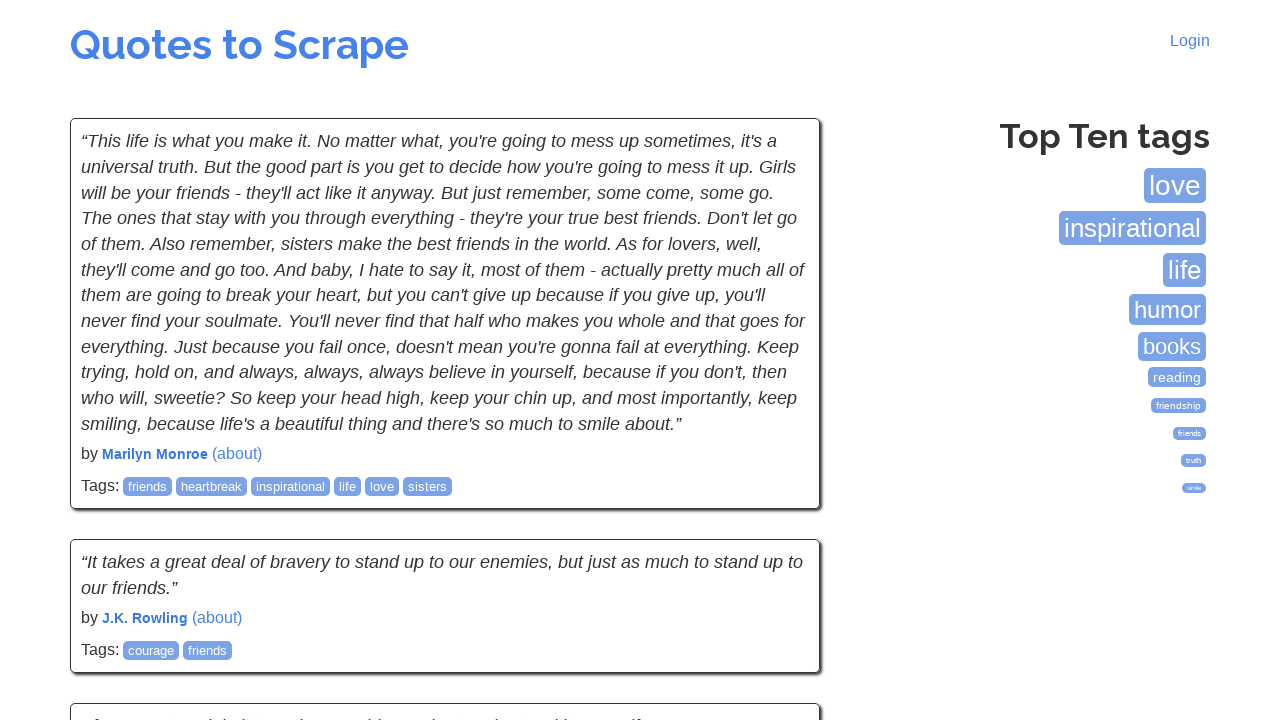

Clicked Next button to navigate to page 3 at (778, 542) on a:has-text('Next')
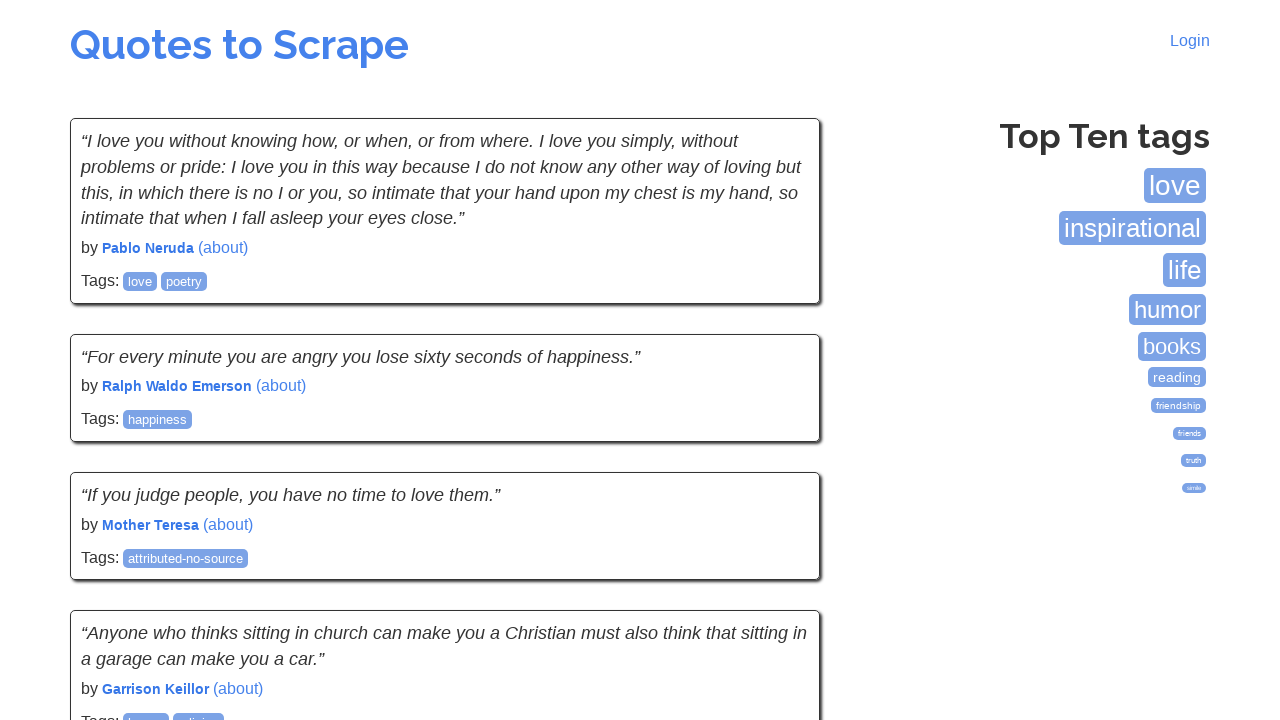

Quotes loaded on page 3
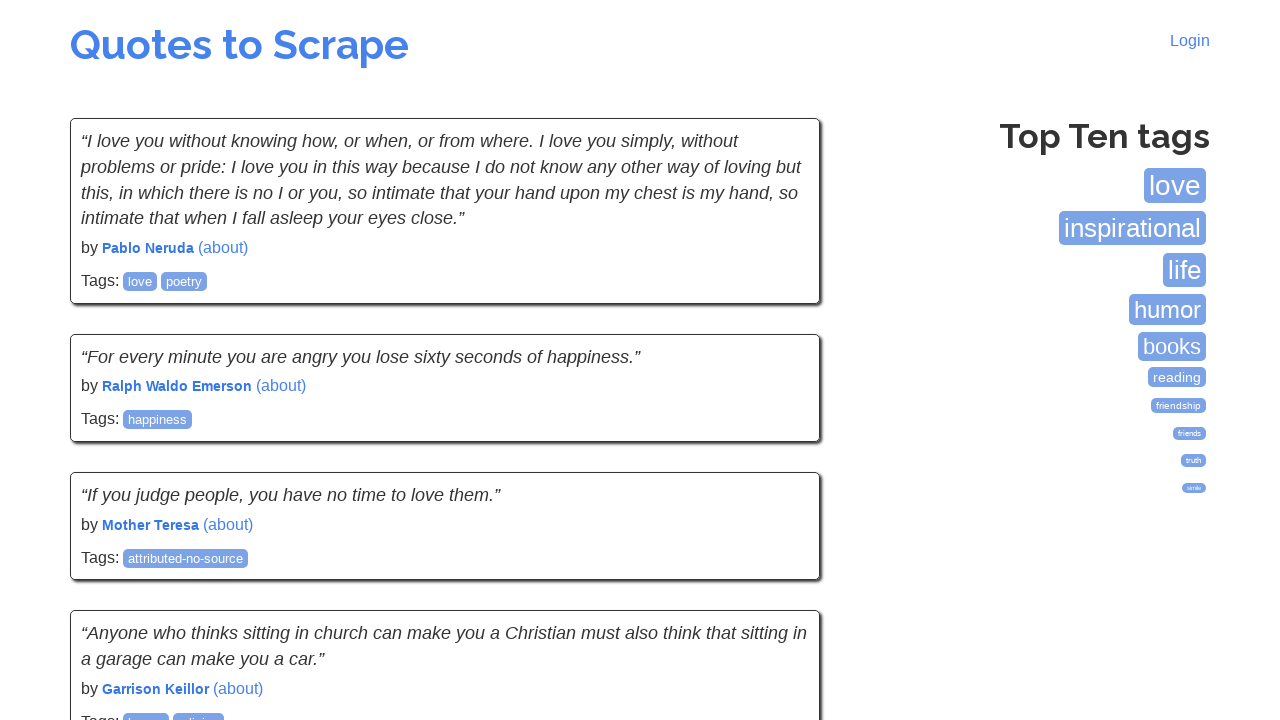

Clicked Next button to navigate to page 4 at (778, 542) on a:has-text('Next')
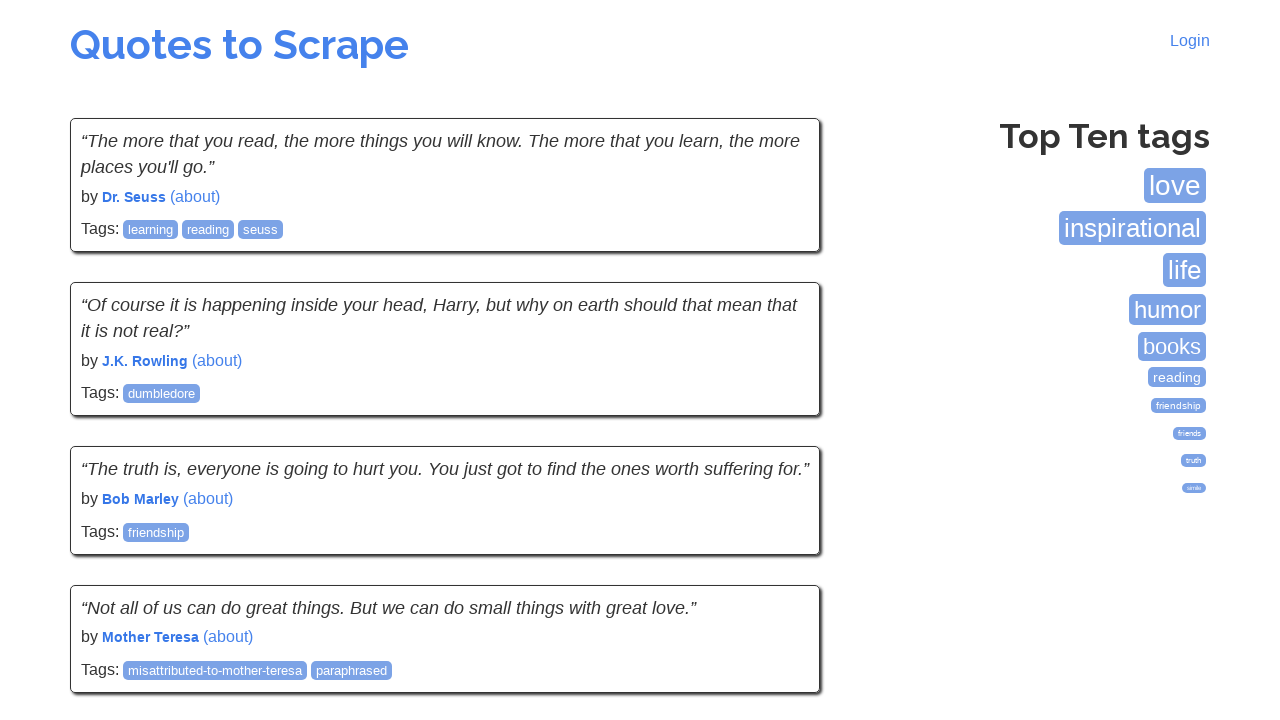

Quotes loaded on page 4
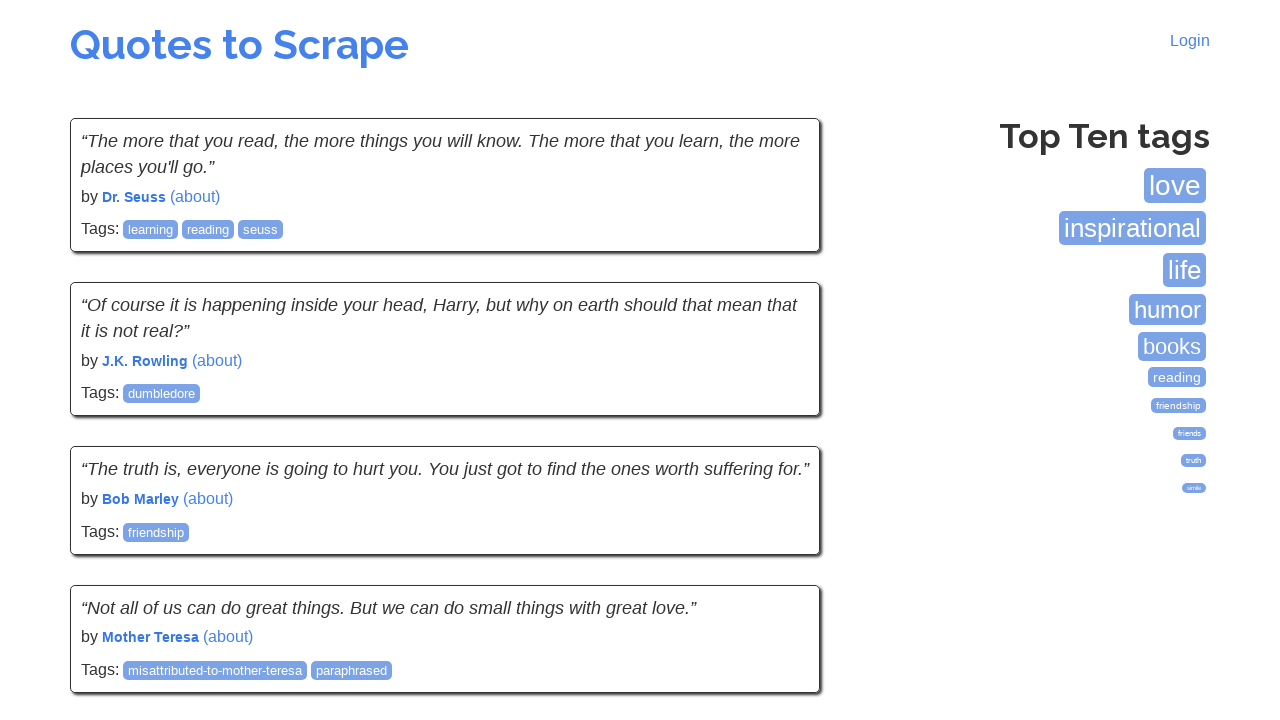

Clicked Next button to navigate to page 5 at (778, 542) on a:has-text('Next')
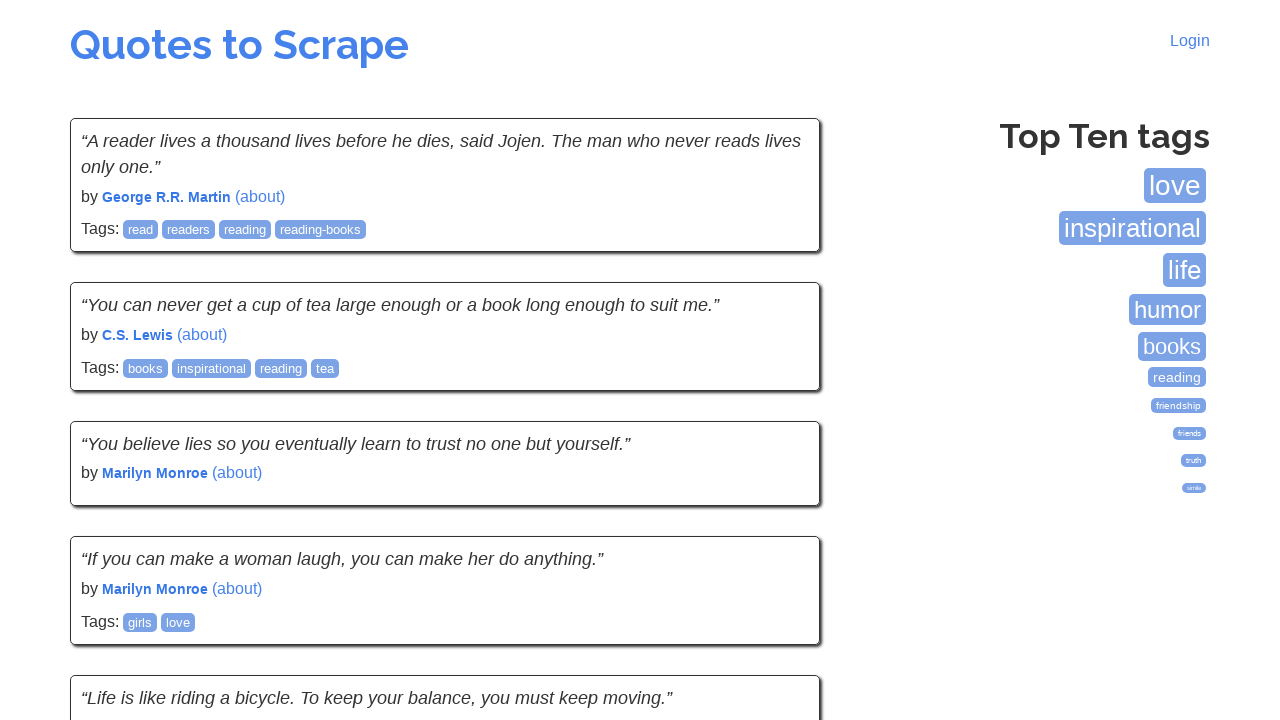

Quotes loaded on page 5
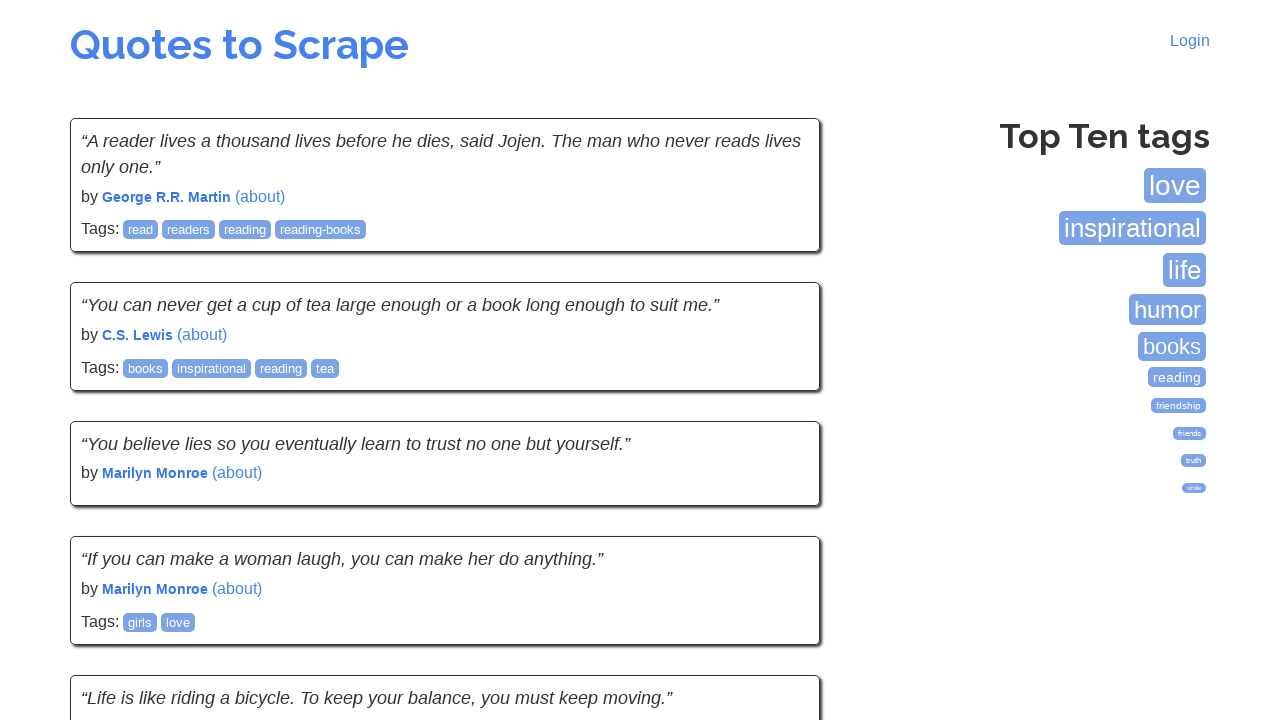

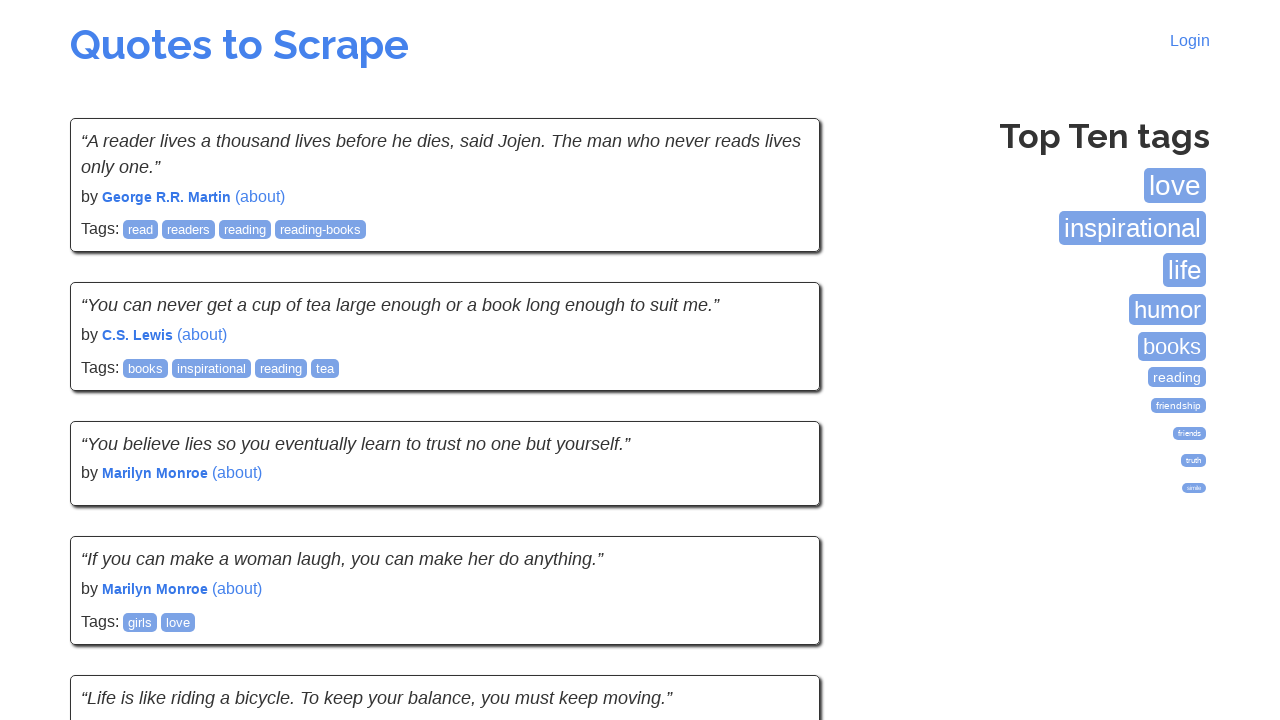